Tests subtraction with negative numbers by calculating (-5) - (-1) and verifying the result equals -4

Starting URL: https://testsheepnz.github.io/BasicCalculator.html

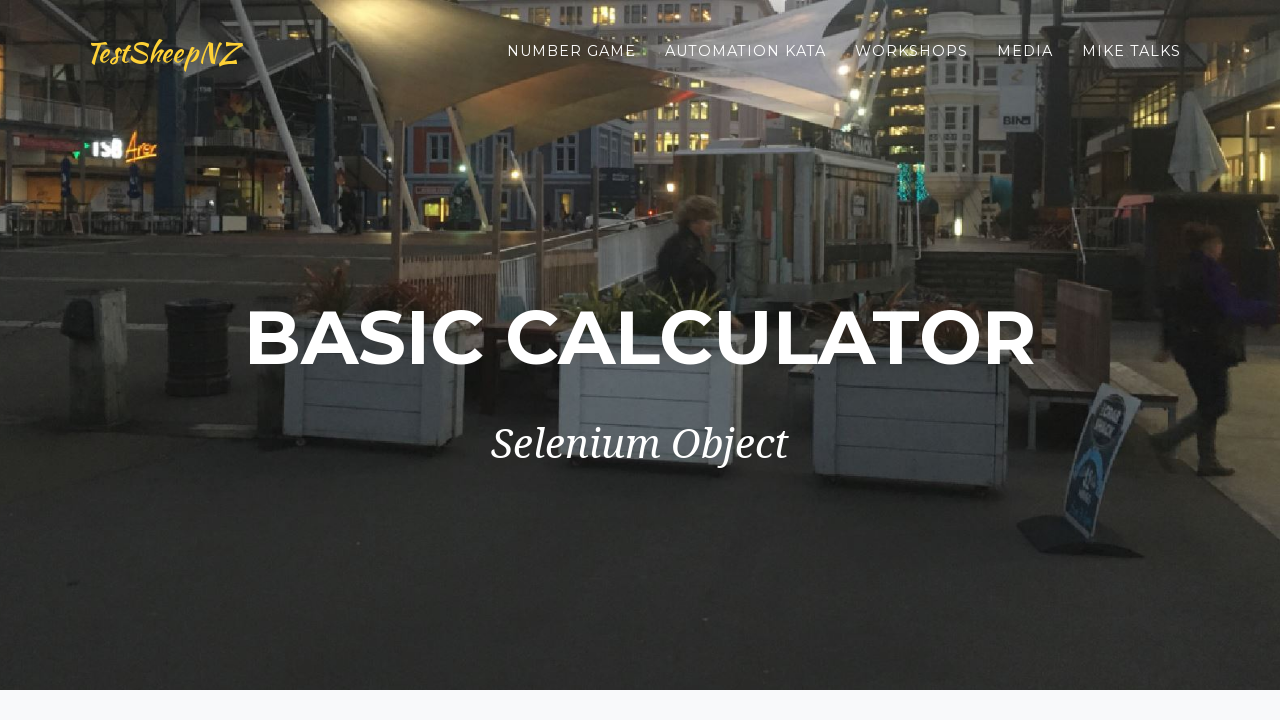

Filled first number field with -5 on #number1Field
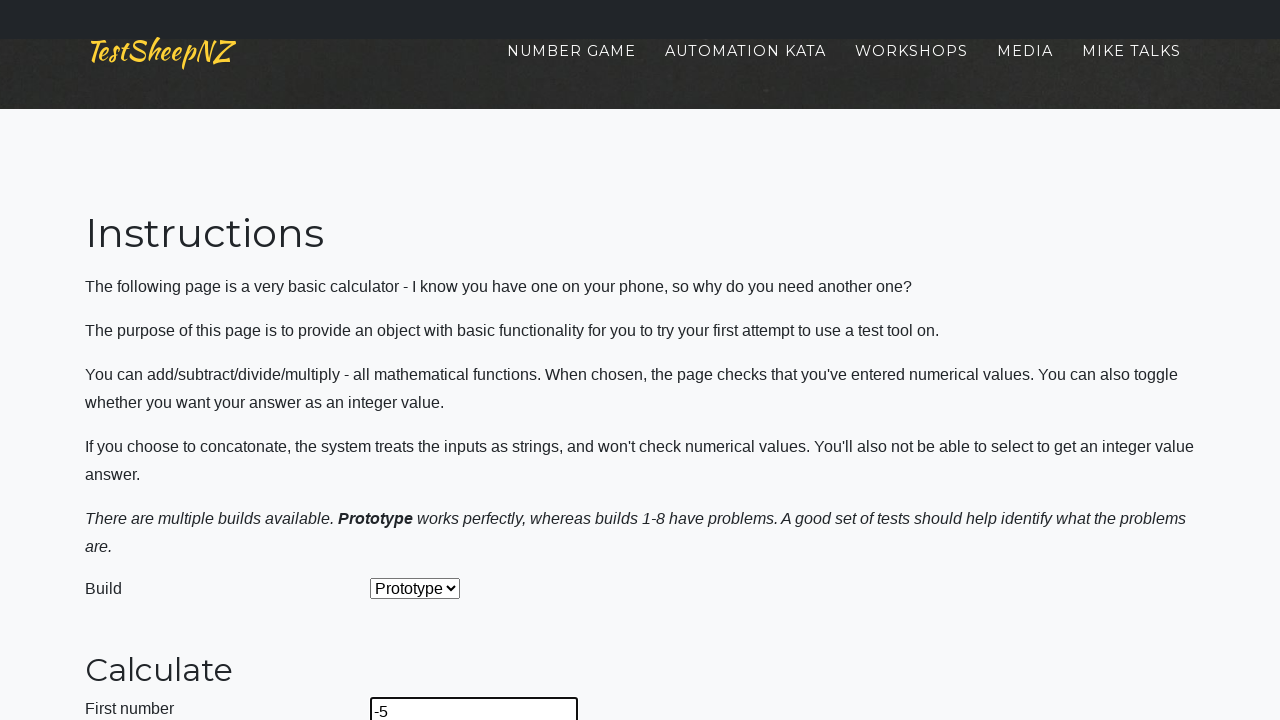

Filled second number field with -1 on #number2Field
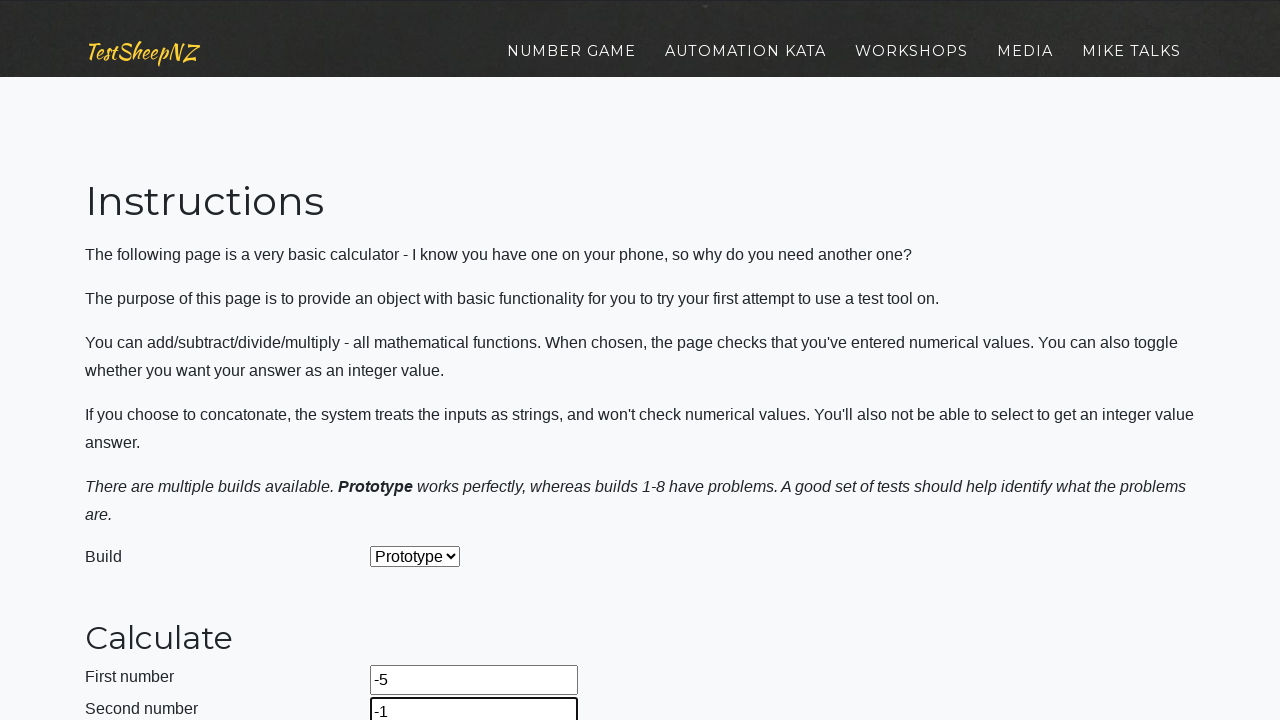

Selected Subtract operation from dropdown on #selectOperationDropdown
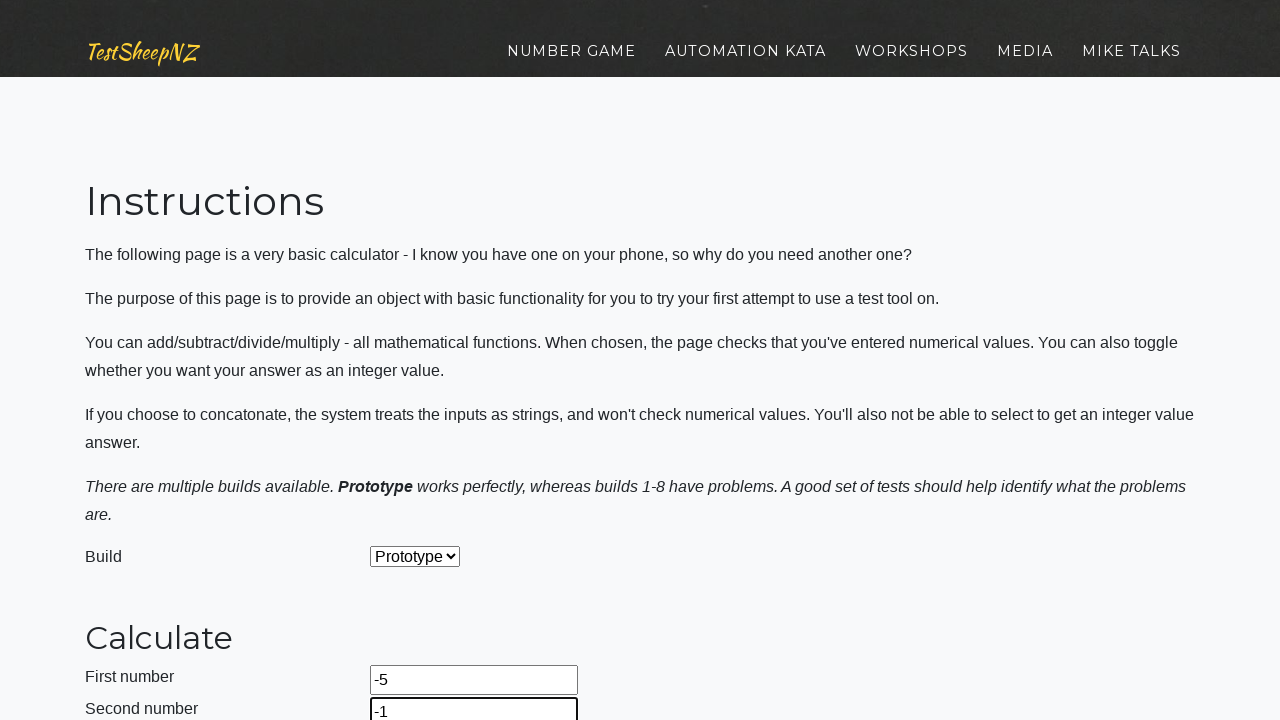

Clicked calculate button to compute (-5) - (-1) at (422, 361) on #calculateButton
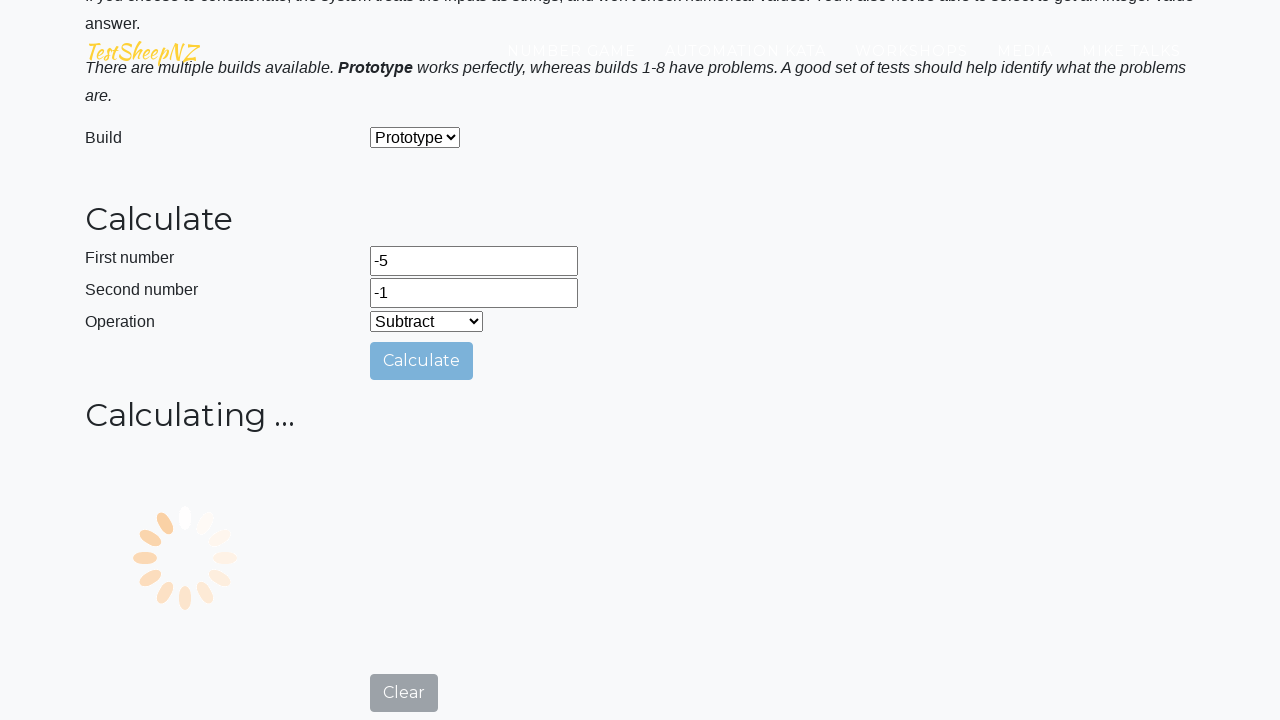

Result field appeared with answer -4
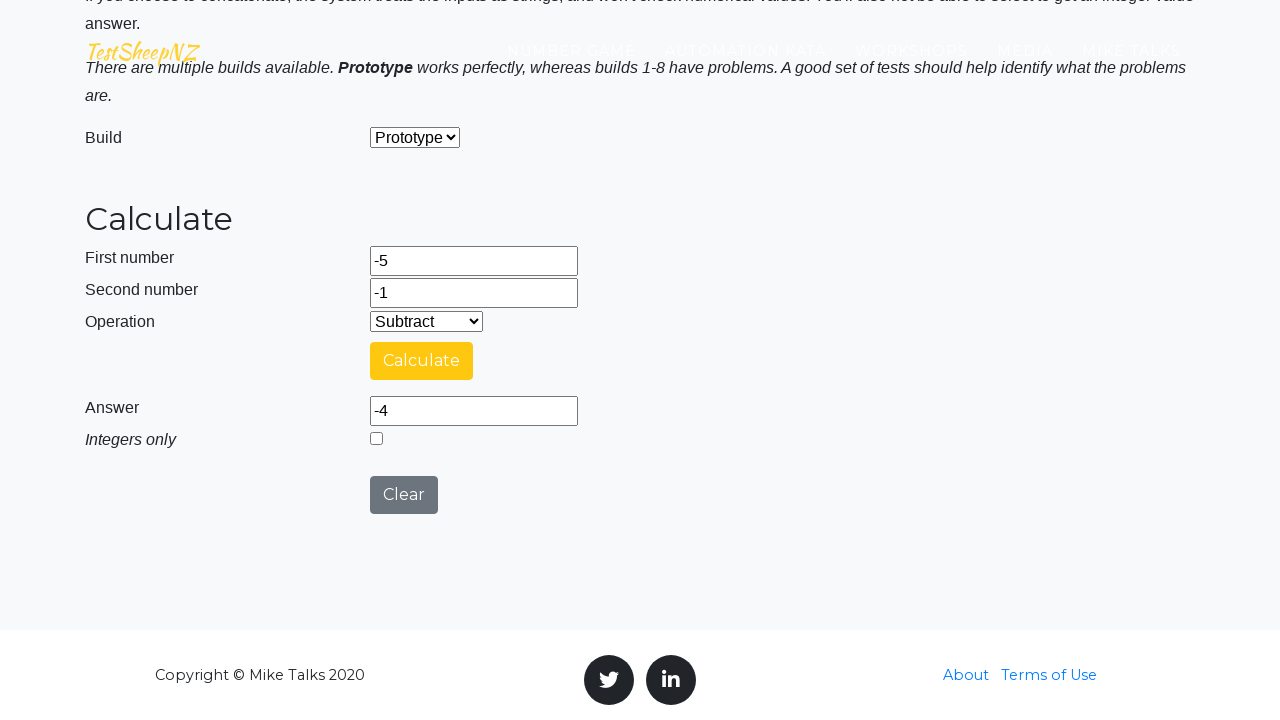

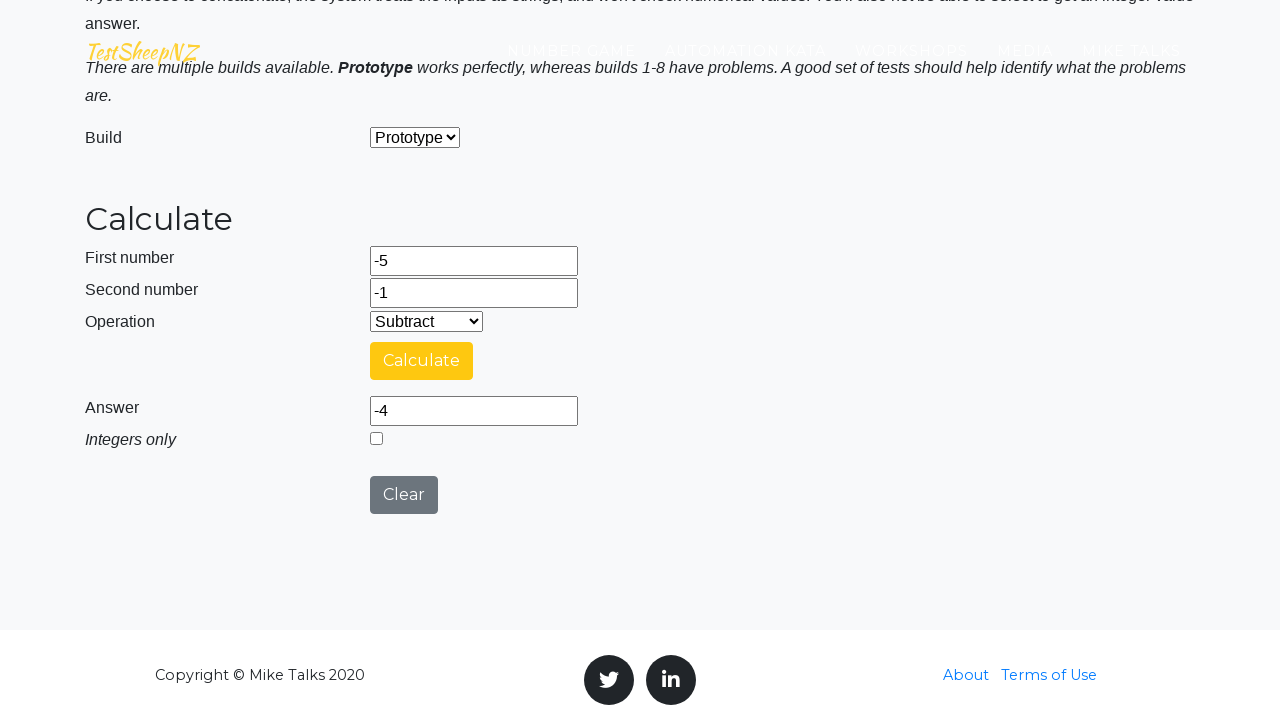